Tests that the Sports hobby checkbox element is visible on the page.

Starting URL: https://demoqa.com/automation-practice-form

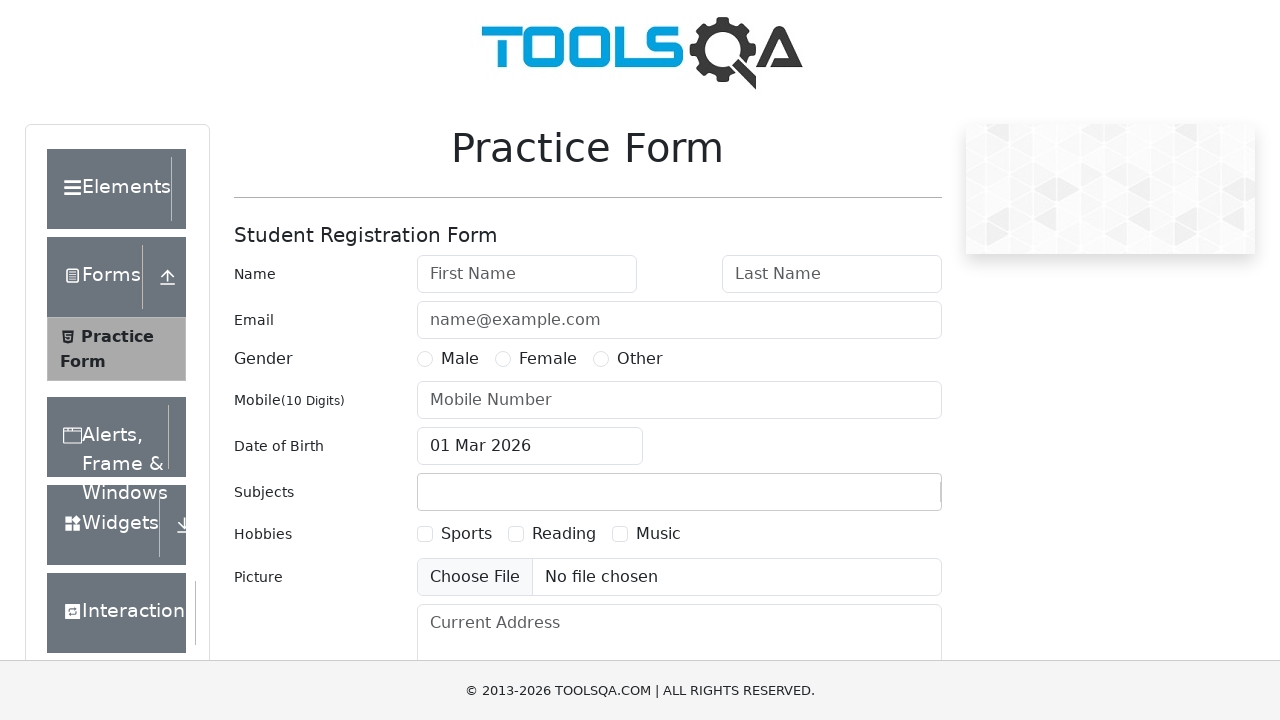

Waited for Sports hobby checkbox to be present in DOM
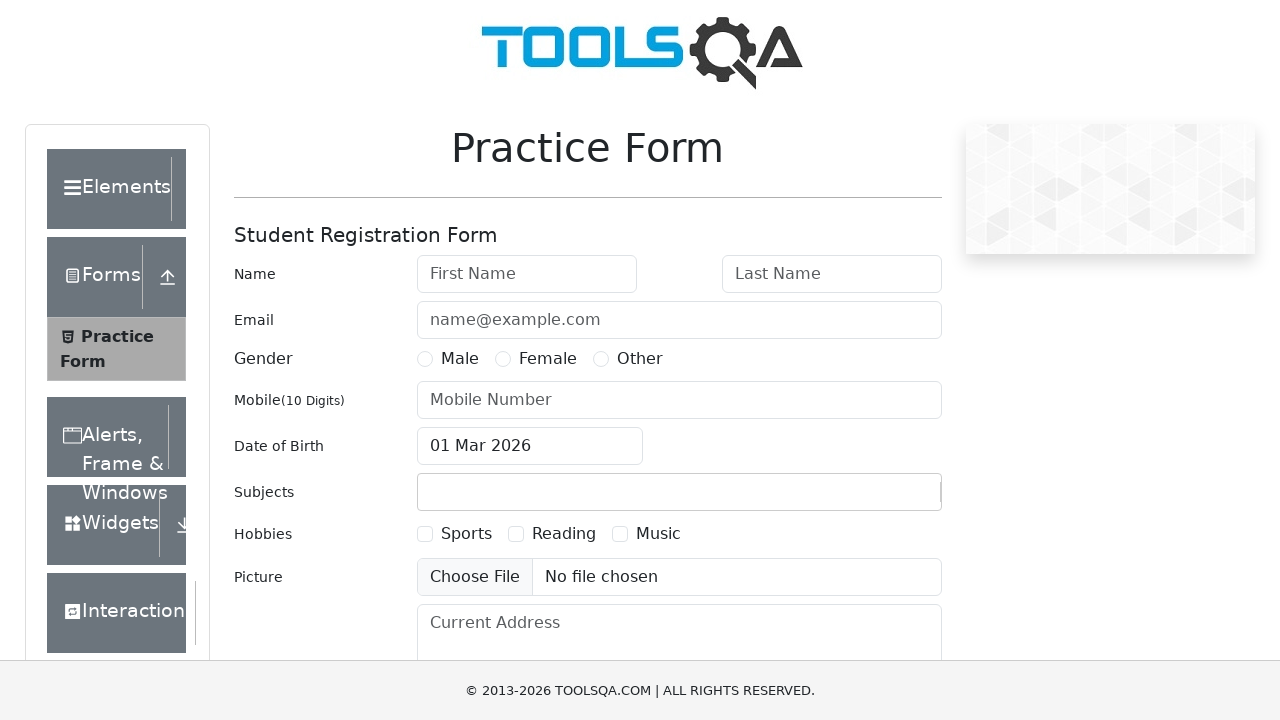

Verified Sports hobby checkbox is visible on the page
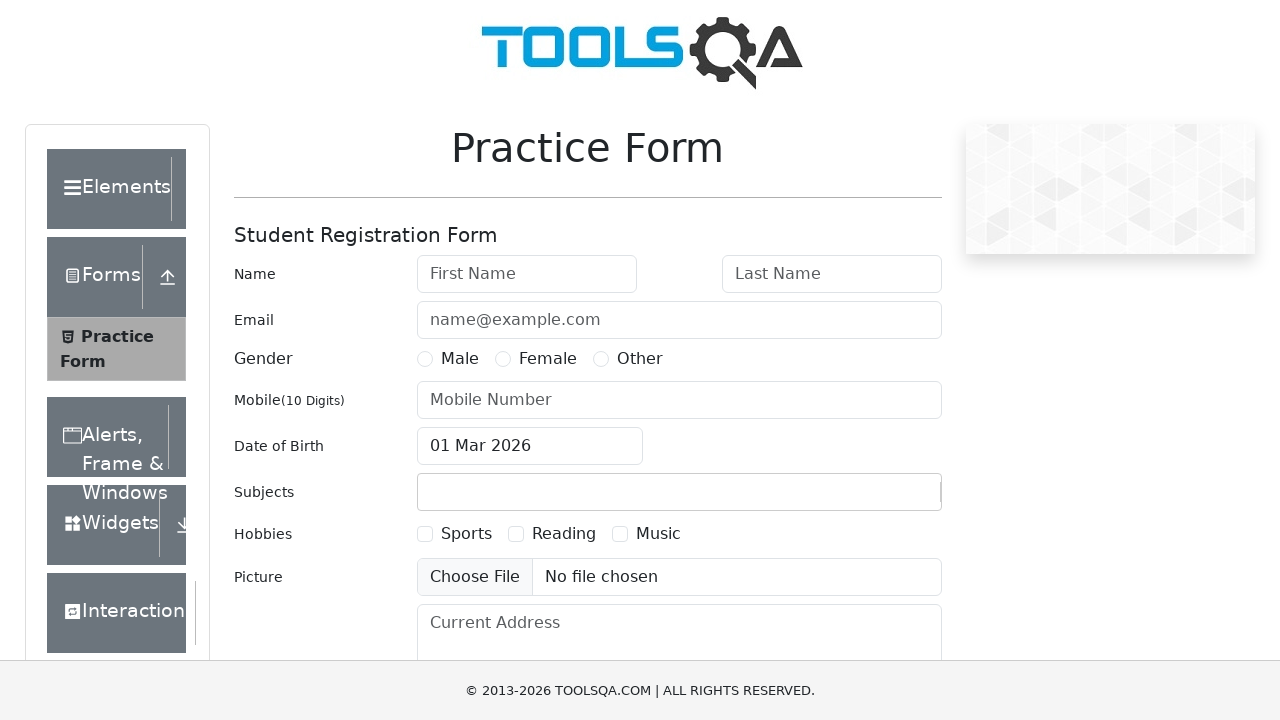

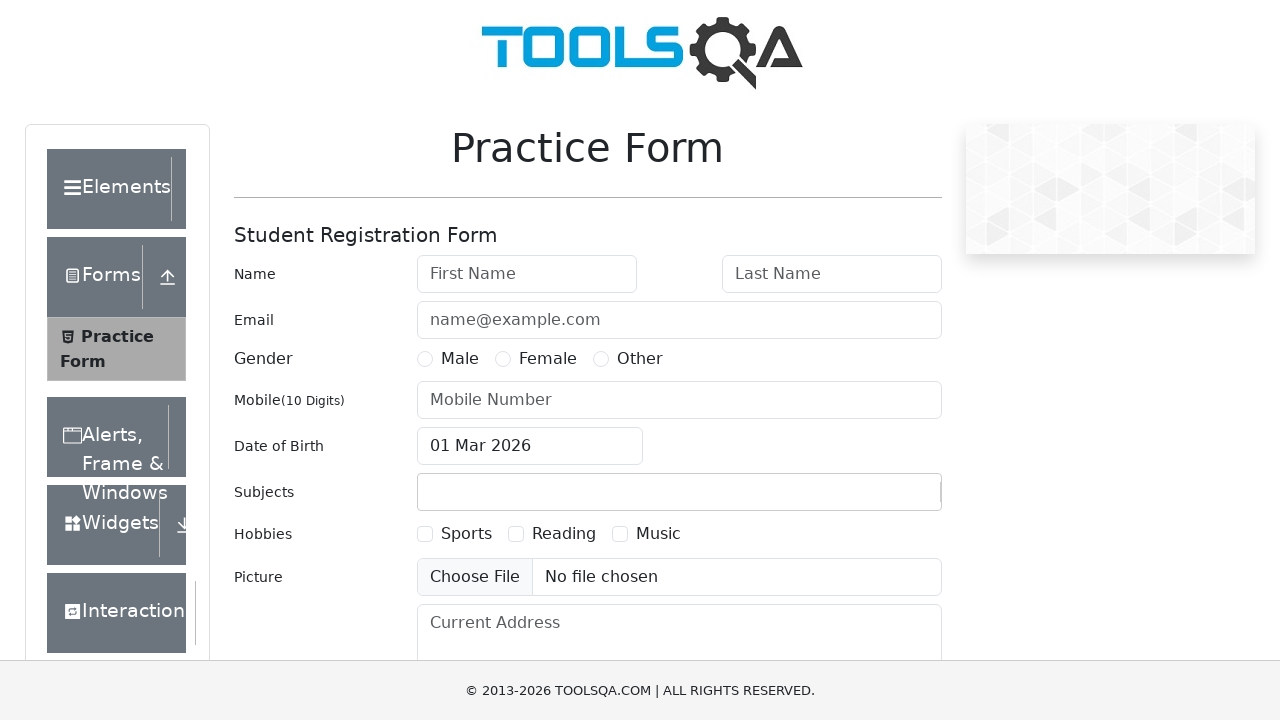